Tests checkbox interaction by clicking on a checkbox element

Starting URL: https://www.selenium.dev/selenium/web/web-form.html

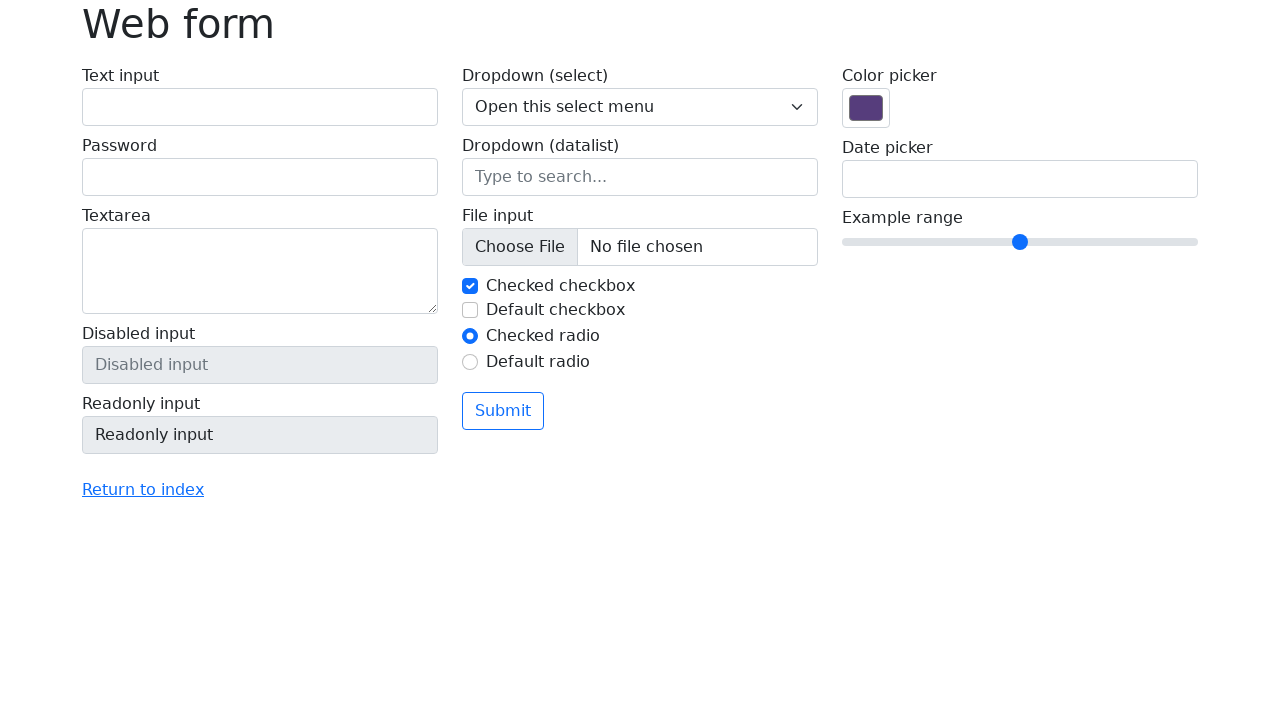

Navigated to web form test page
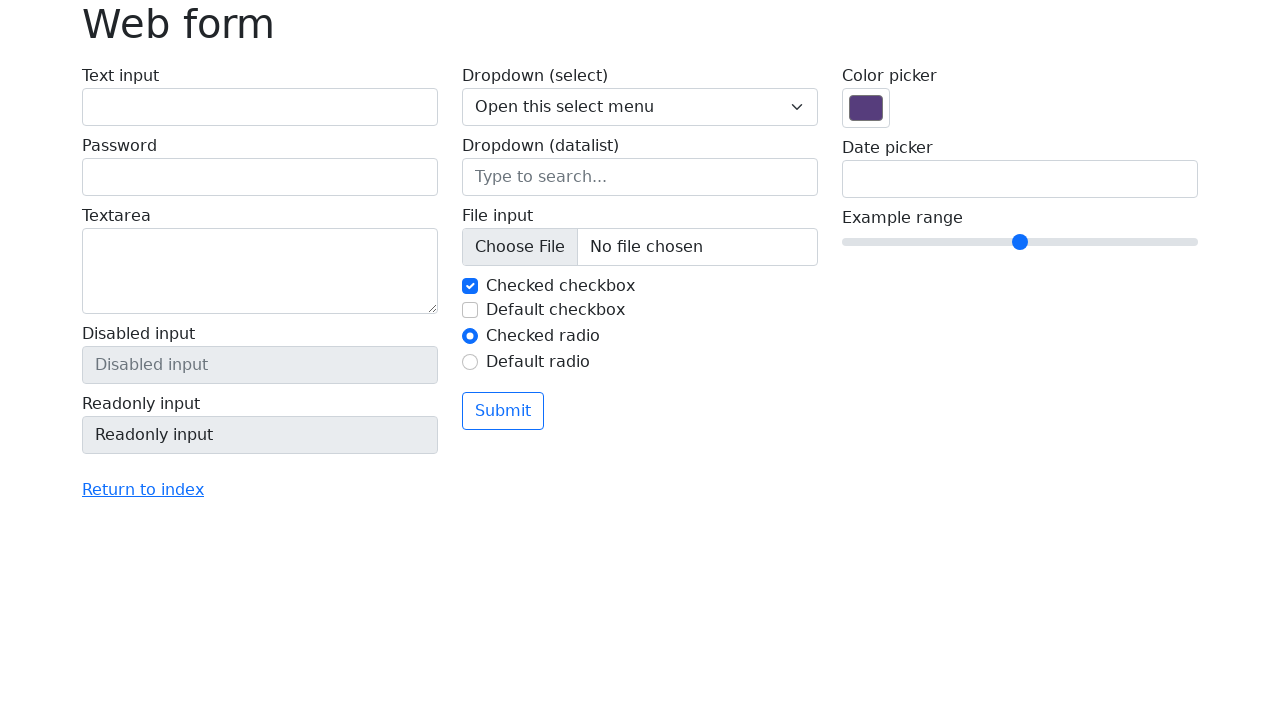

Clicked checkbox element with id 'my-check-1' at (470, 286) on #my-check-1
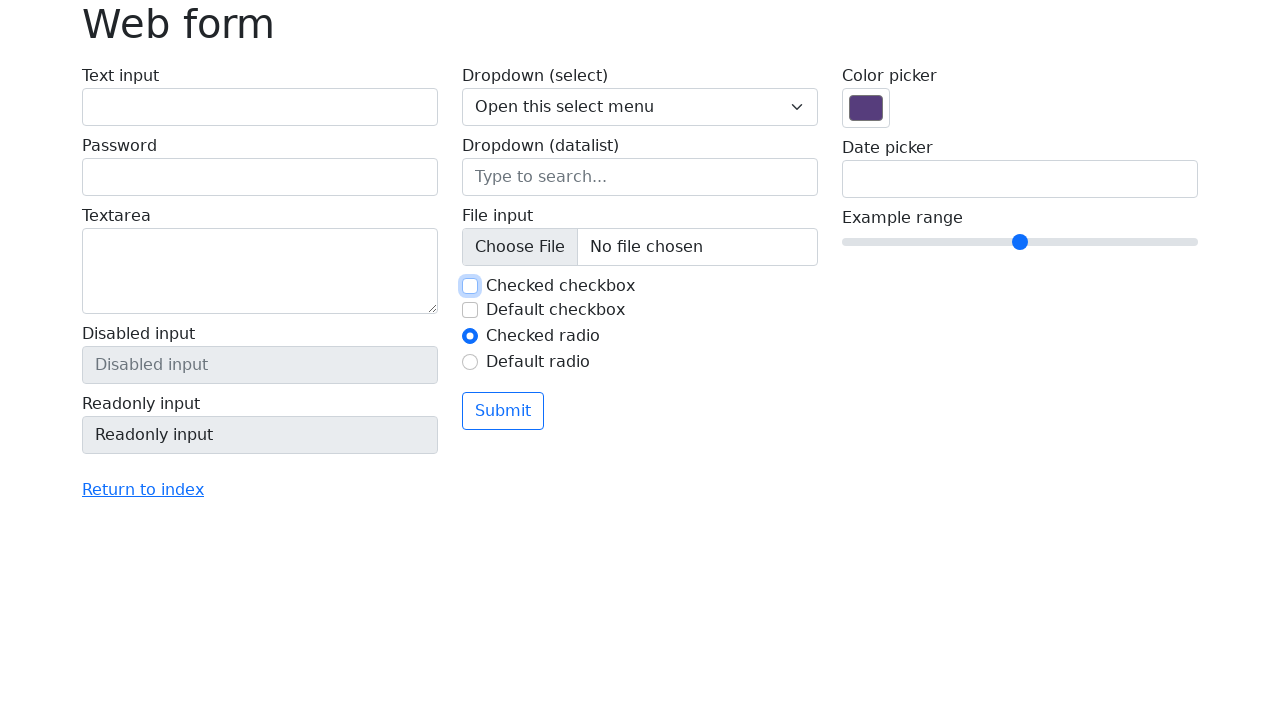

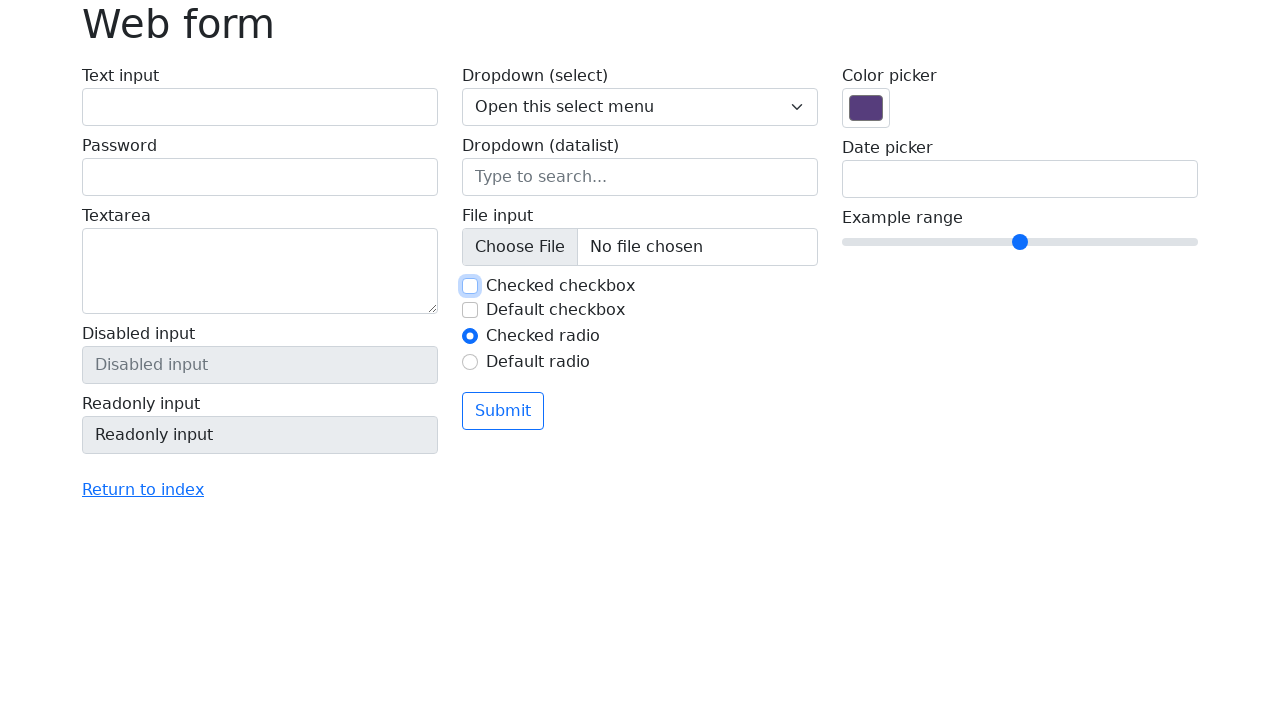